Tests the previous pagination button at the bottom of the page to navigate to the previous page of products

Starting URL: https://www.demoblaze.com/index.html

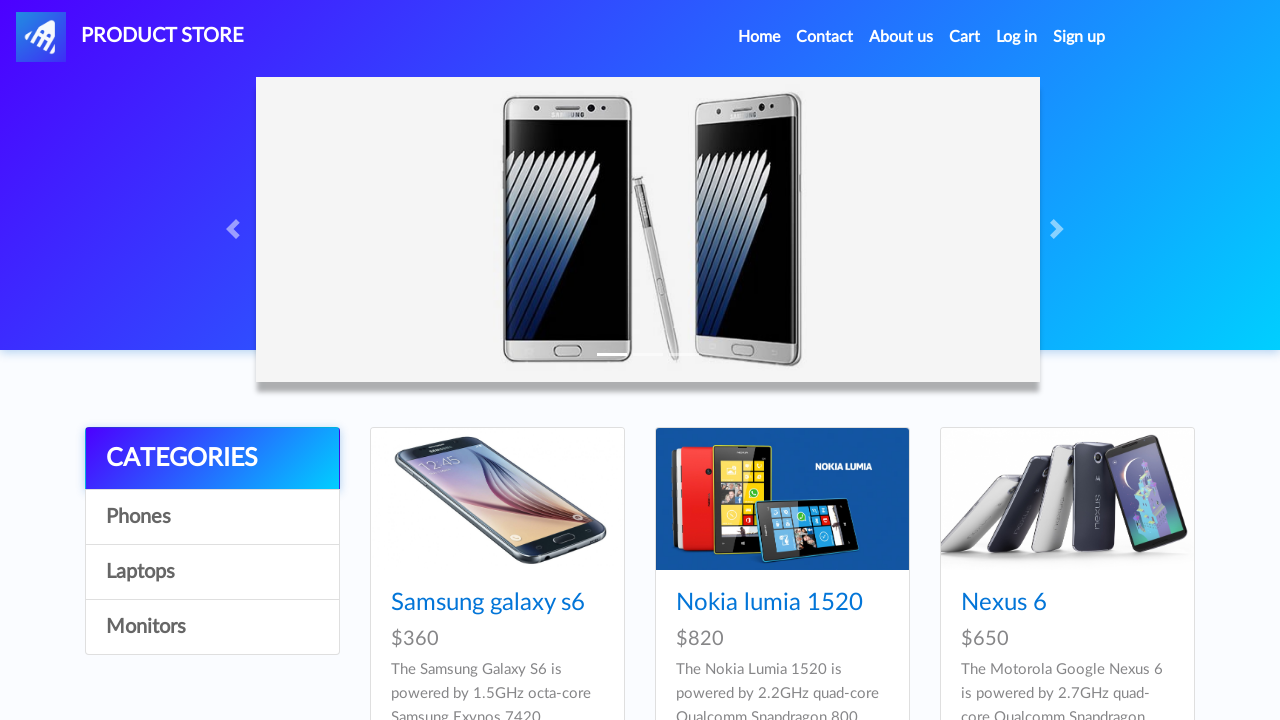

Waited for initial page load (3 seconds)
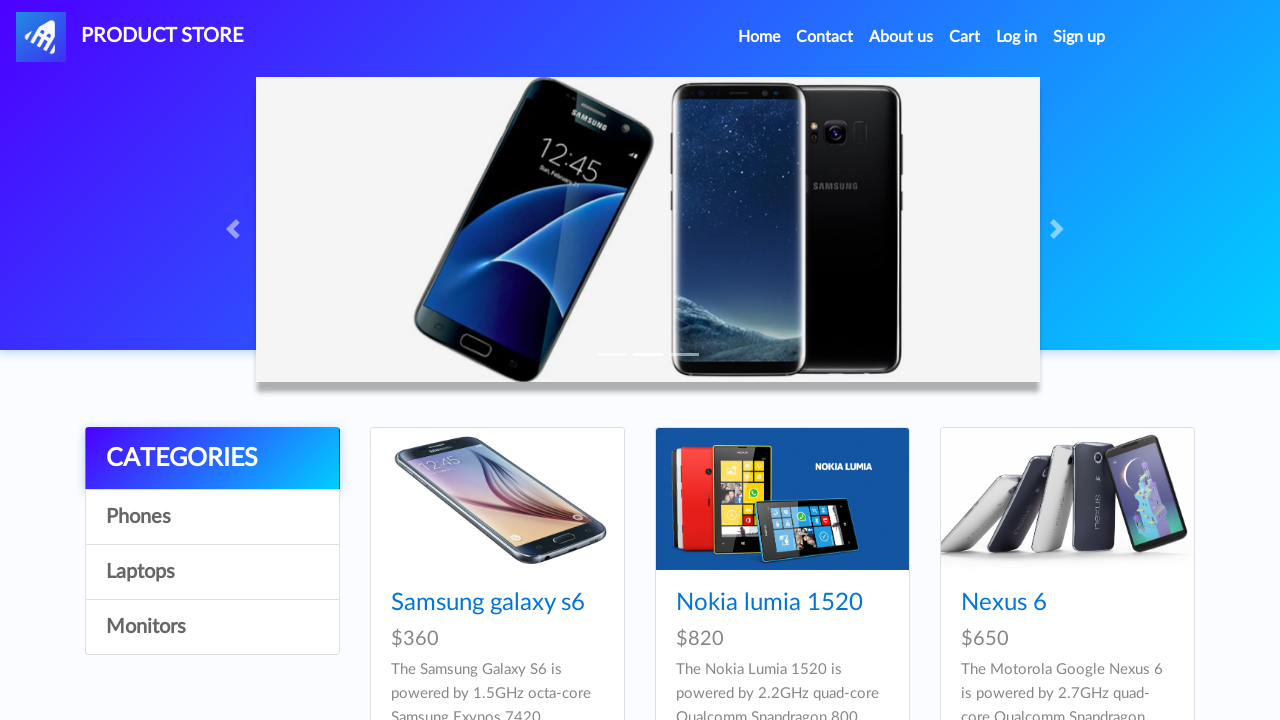

Clicked the previous pagination button to navigate to previous page at (1097, 385) on #prev2
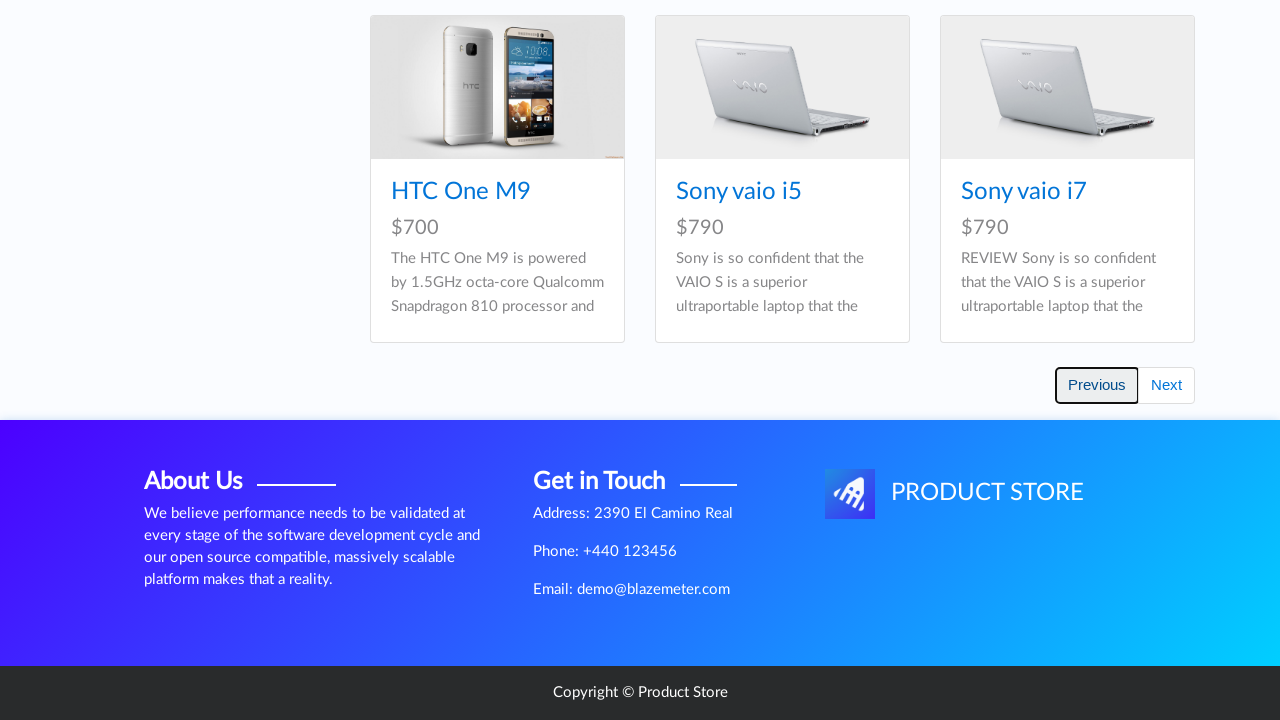

Waited for products to load after pagination (3 seconds)
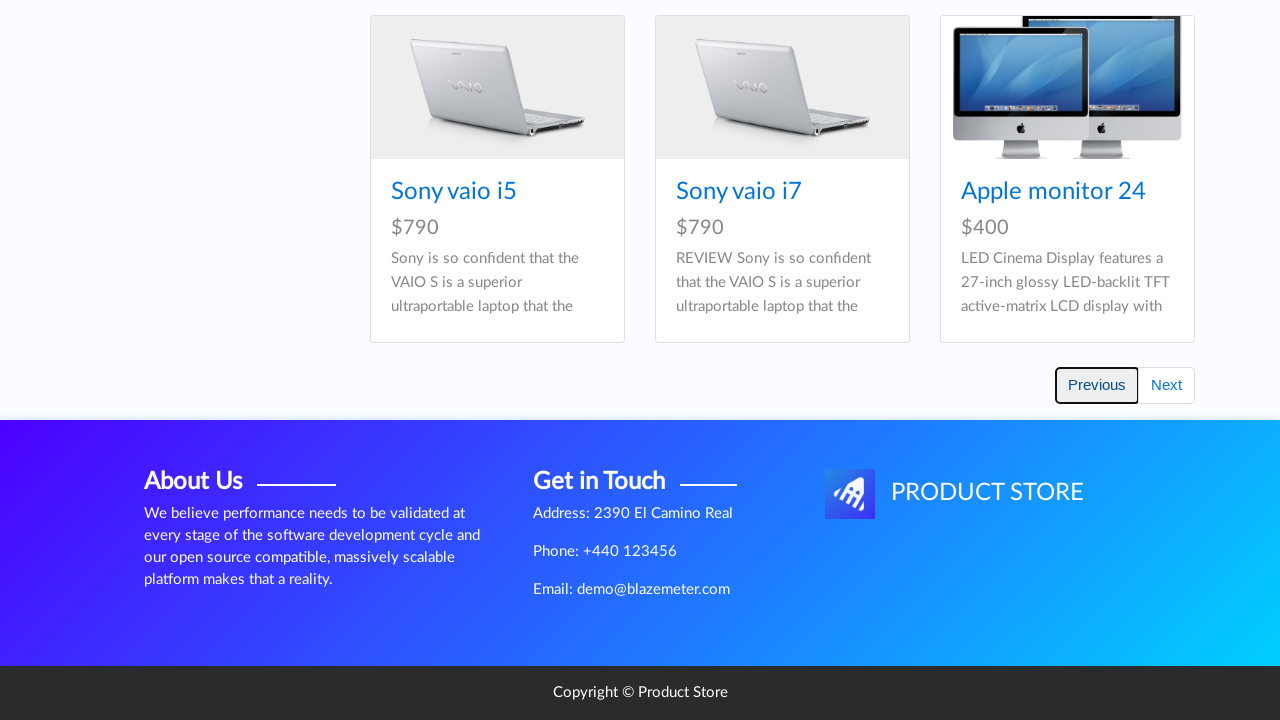

Product titles loaded and visible on the previous page
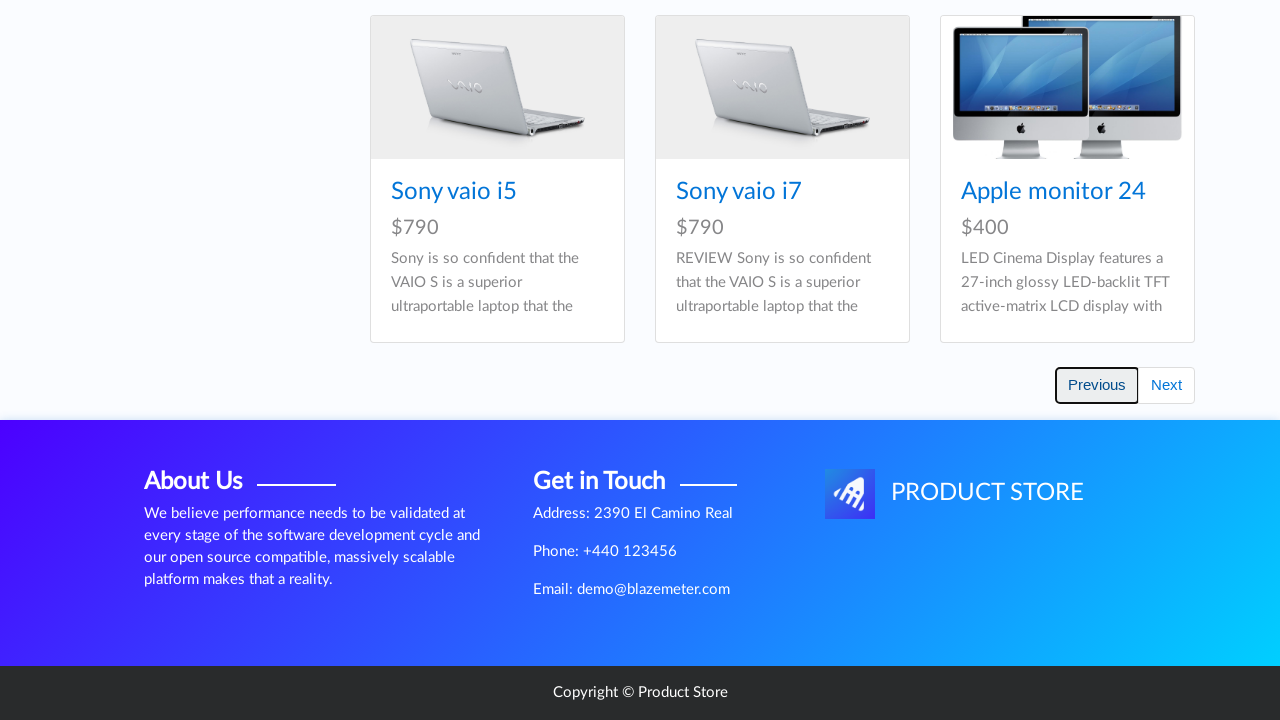

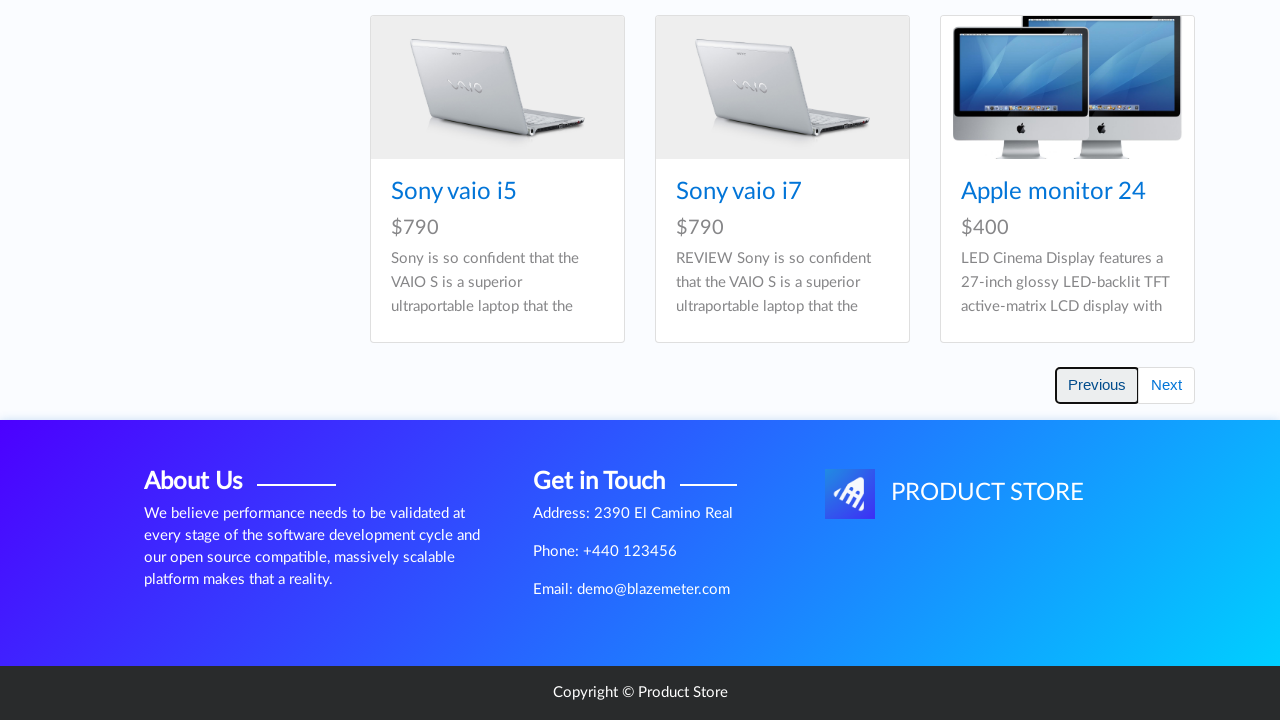